Tests the A/B testing opt-out mechanism by navigating to the A/B Testing page, appending an opt-out URL parameter, accepting the JavaScript alert, and verifying the heading changes to "No A/B Test".

Starting URL: https://the-internet.herokuapp.com/

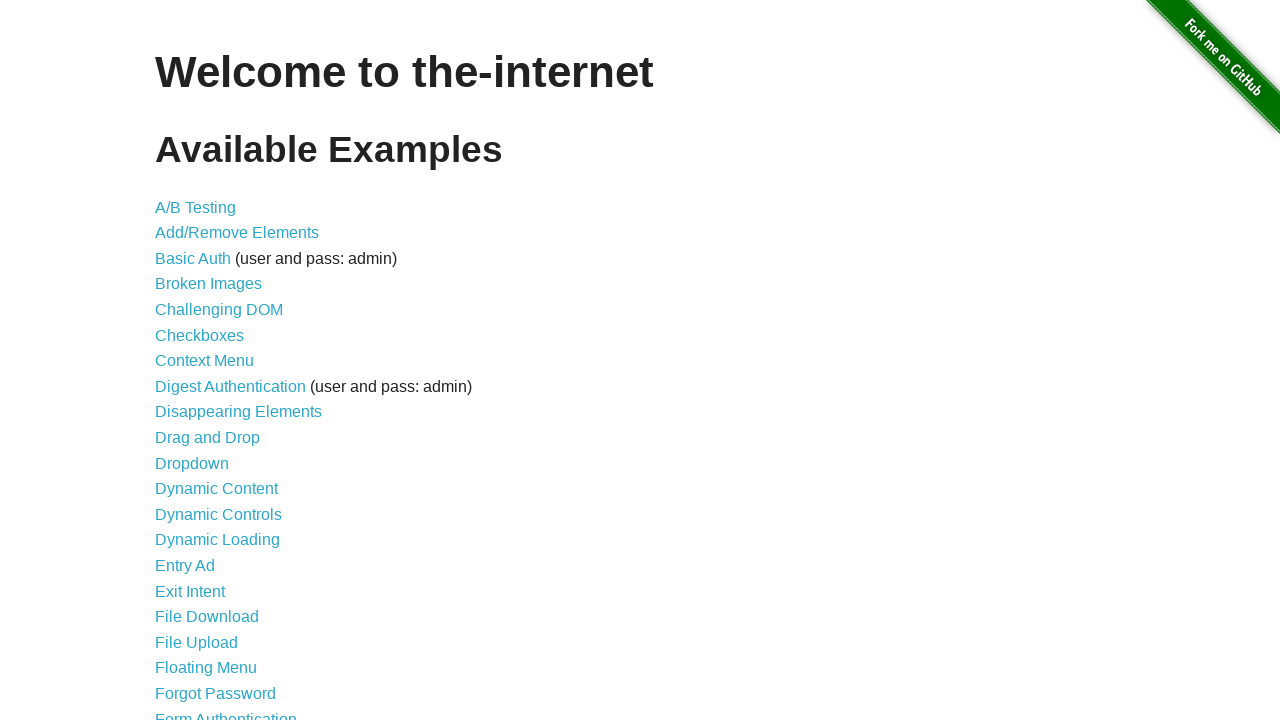

Clicked on A/B Testing link from homepage at (196, 207) on a:text('A/B Testing')
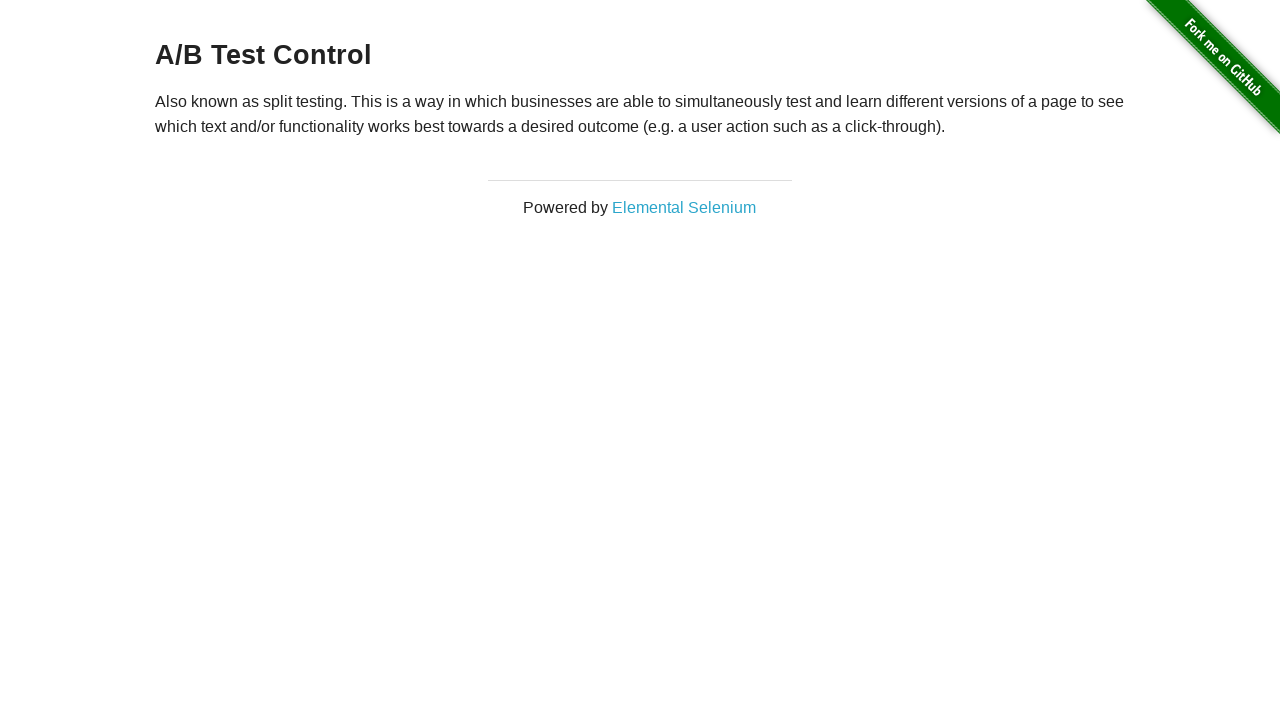

A/B Testing page loaded and heading element is visible
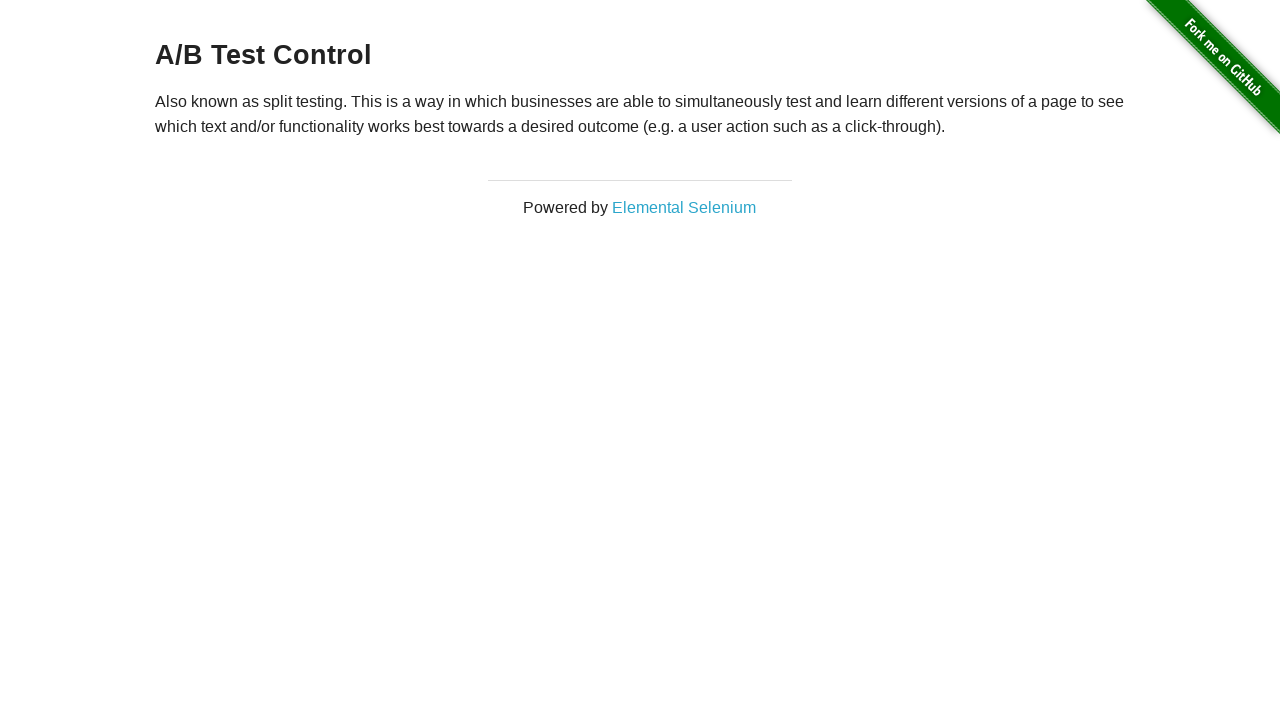

Navigated to A/B Testing page with optimizely_opt_out=true parameter
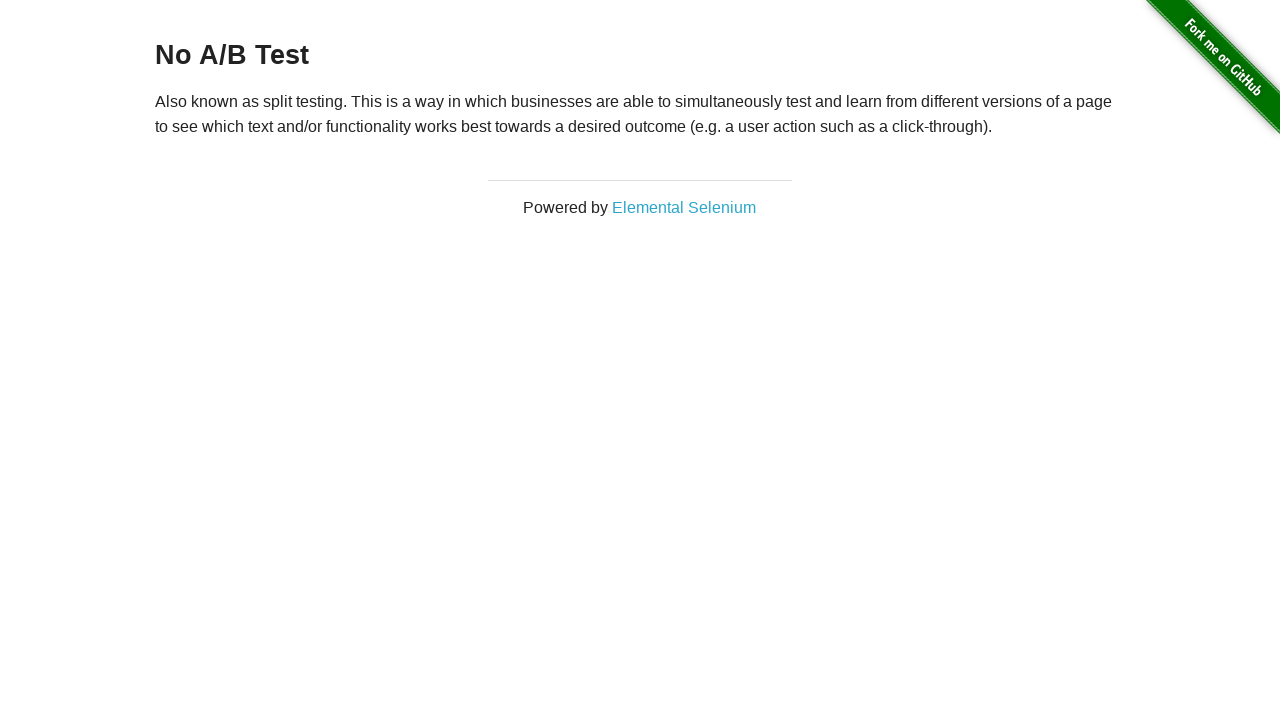

Set up dialog handler and reloaded page to trigger opt-out alert
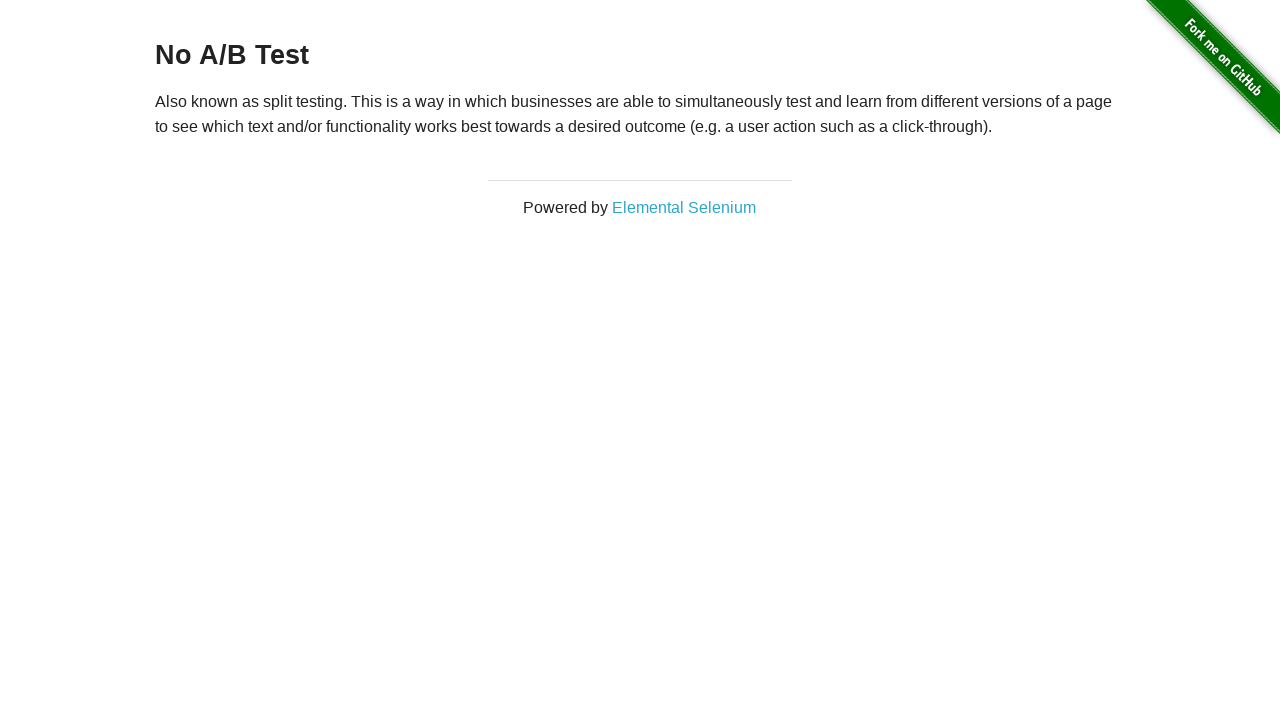

Navigated directly to A/B Testing opt-out URL
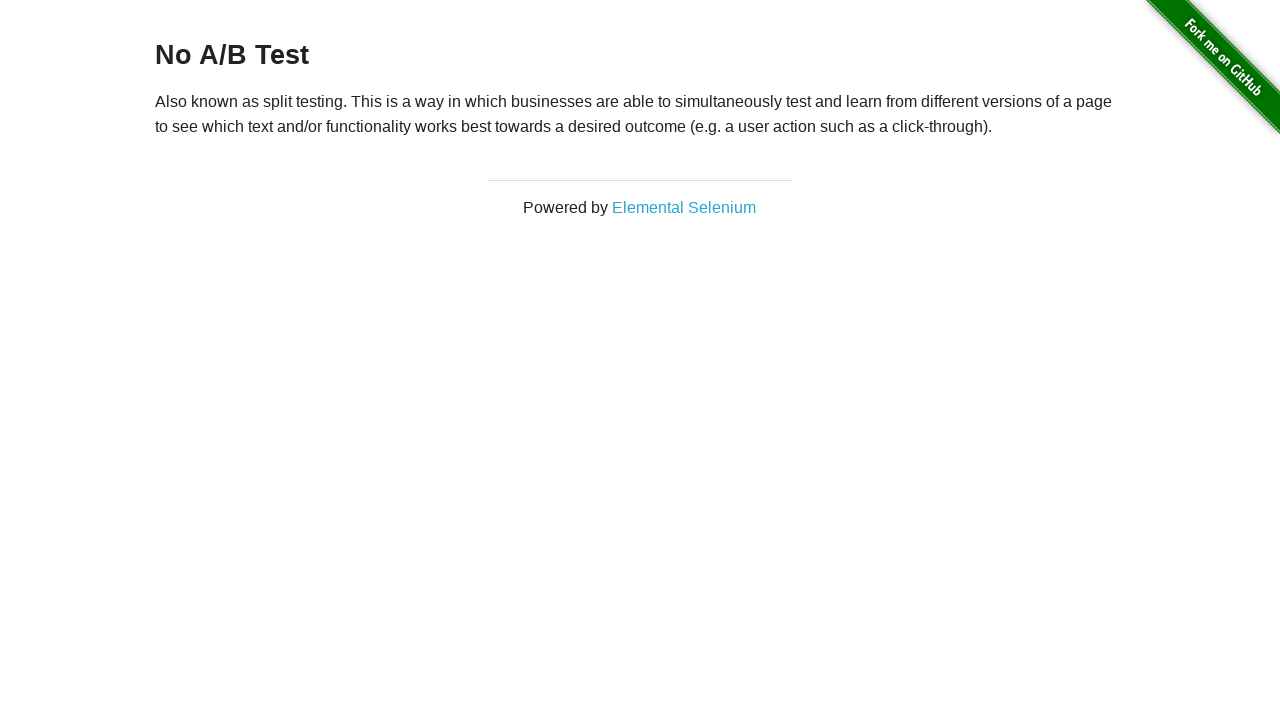

Set up dialog handler and reloaded page to accept JavaScript alert
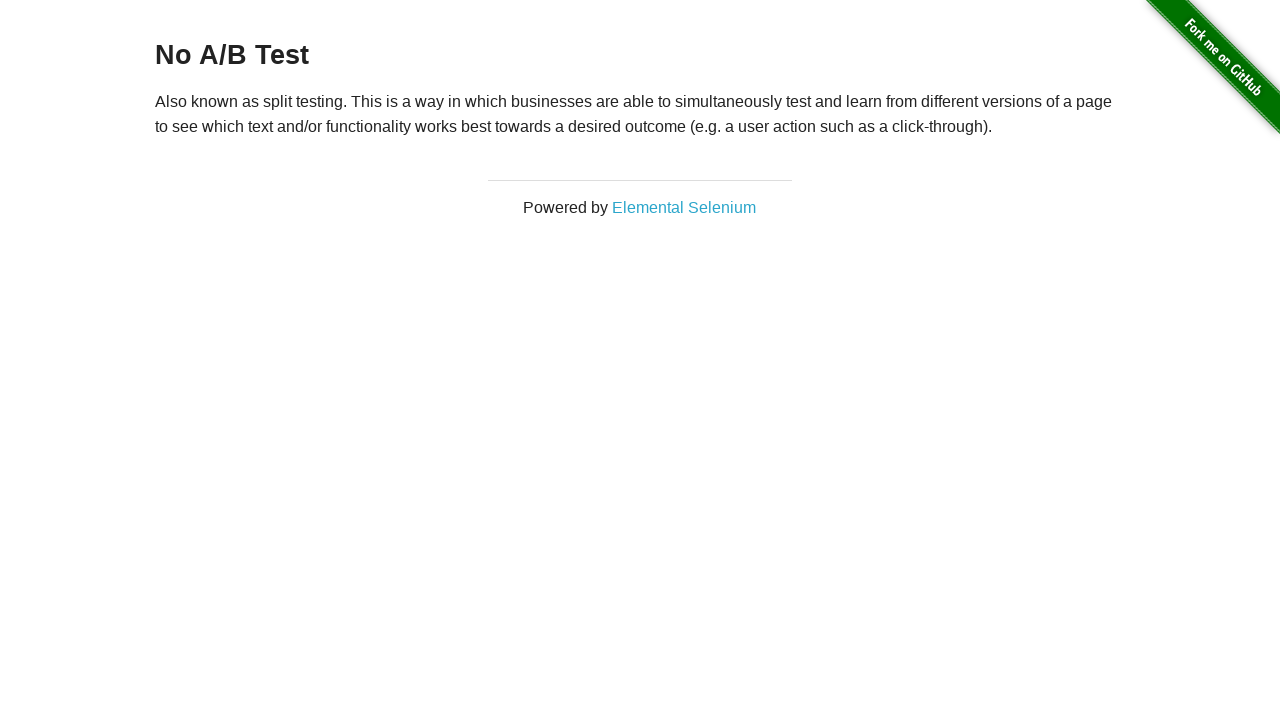

Located heading element on page
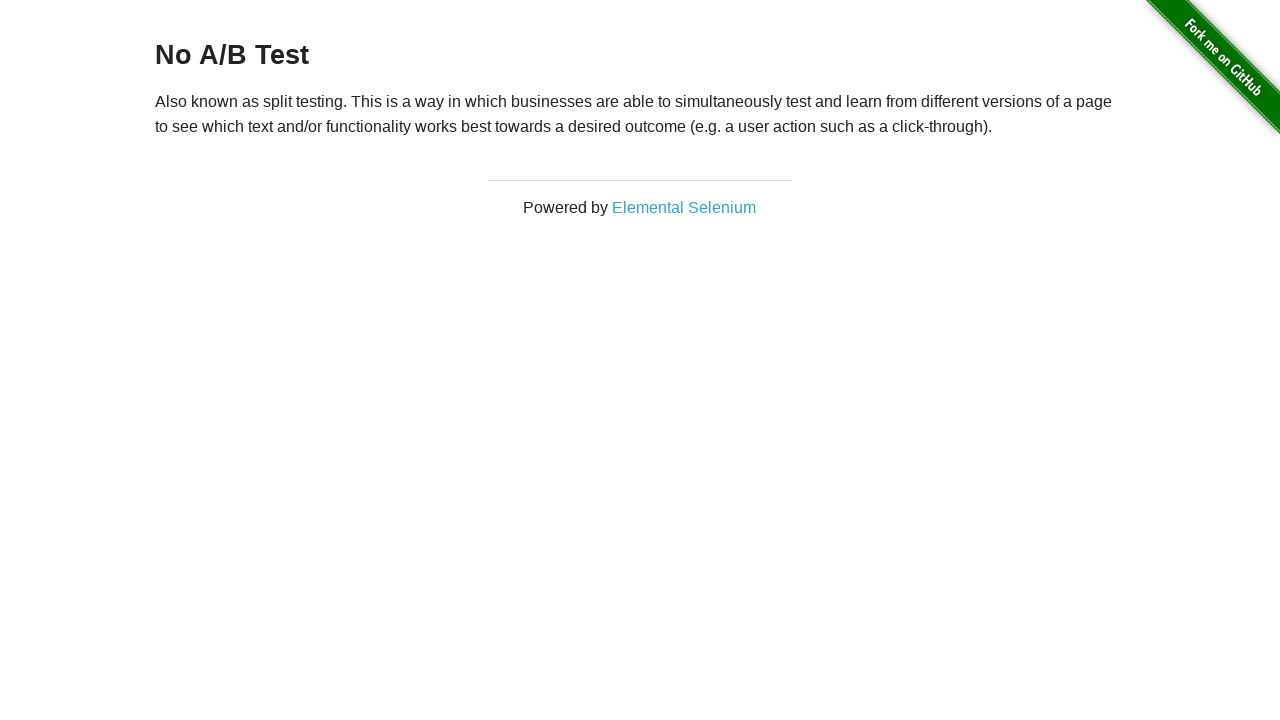

Verified heading 'No A/B Test' is displayed after opt-out
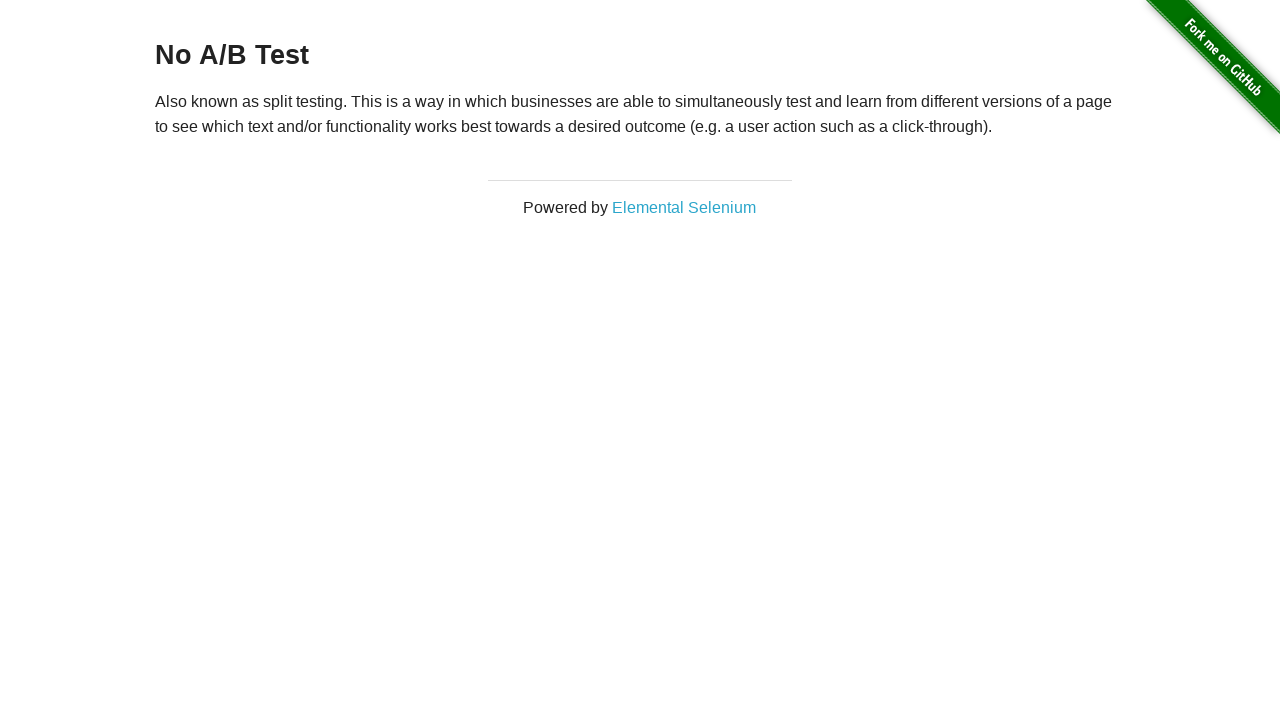

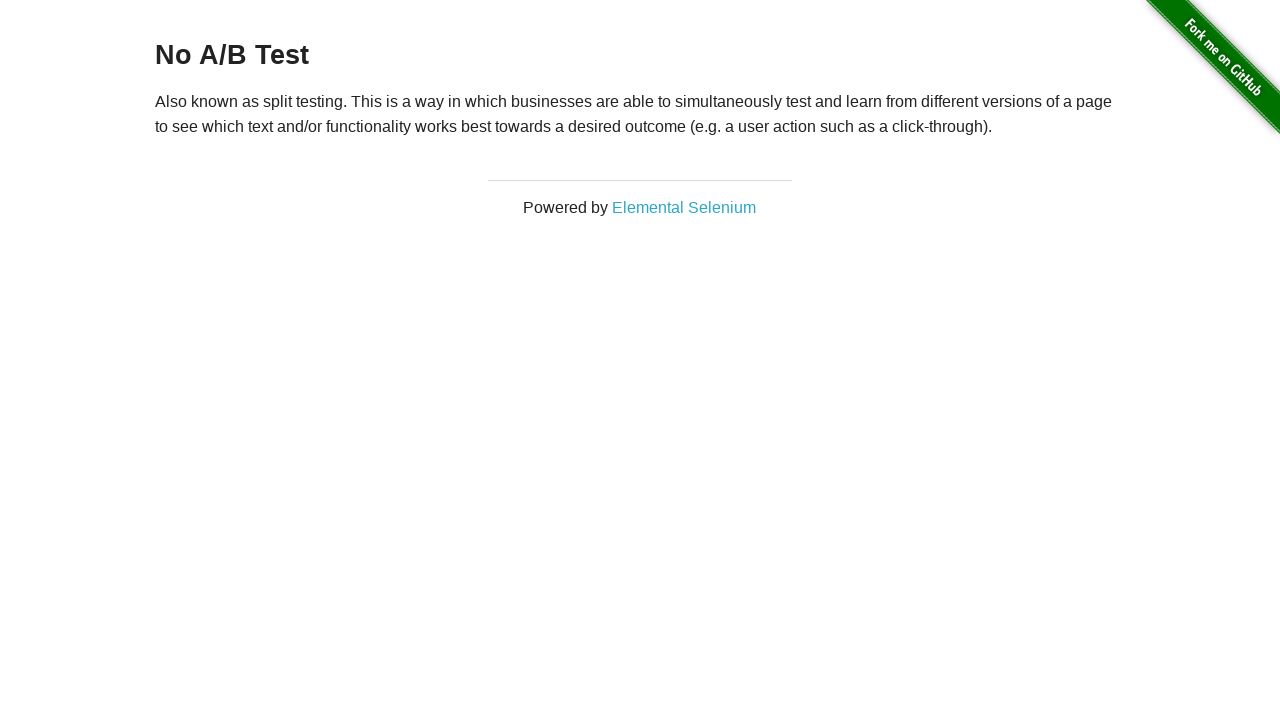